Tests following Lenskart on Twitter by scrolling down the home page and clicking on the Twitter social media link

Starting URL: https://www.lenskart.com/

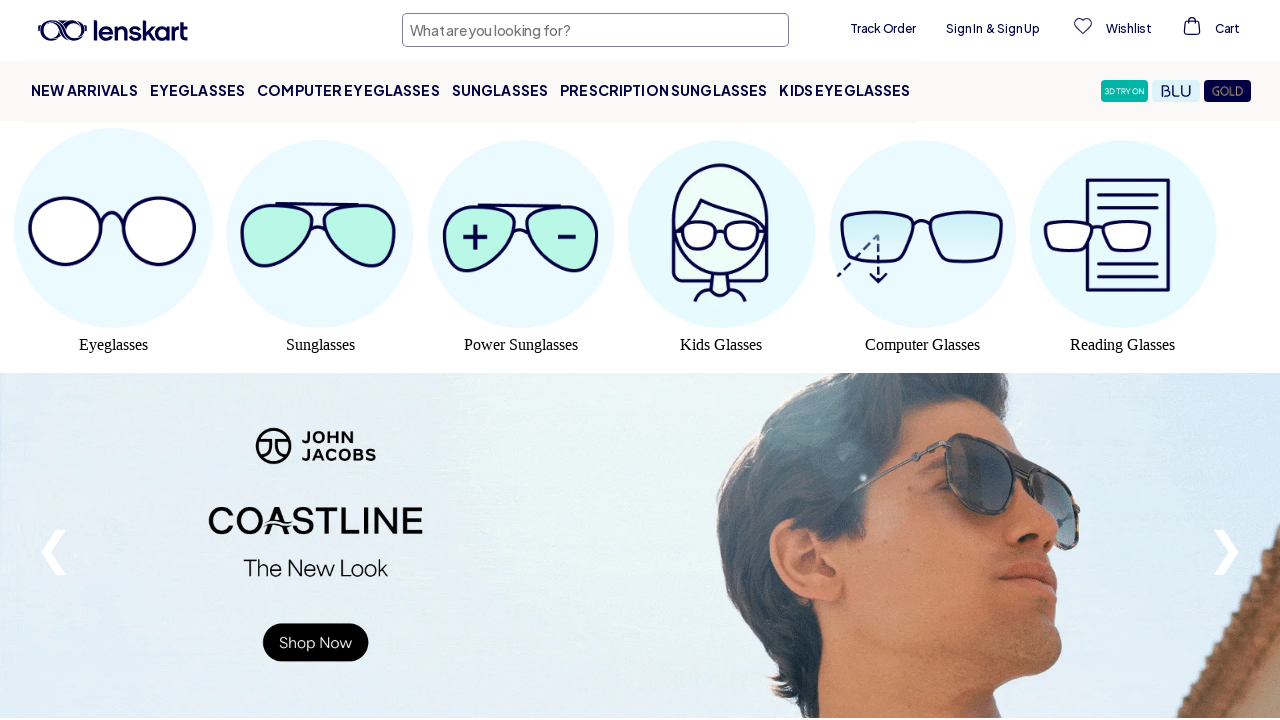

Scrolled down to footer section of Lenskart home page
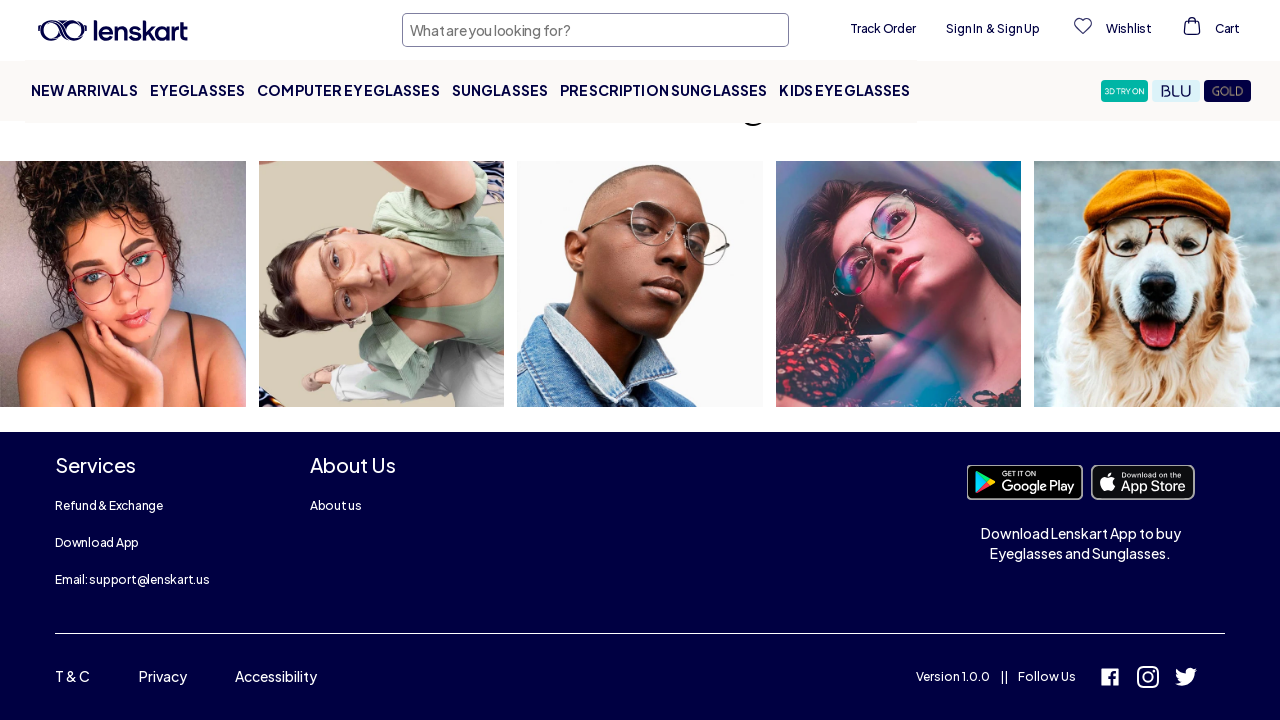

Waited for page content to load after scrolling
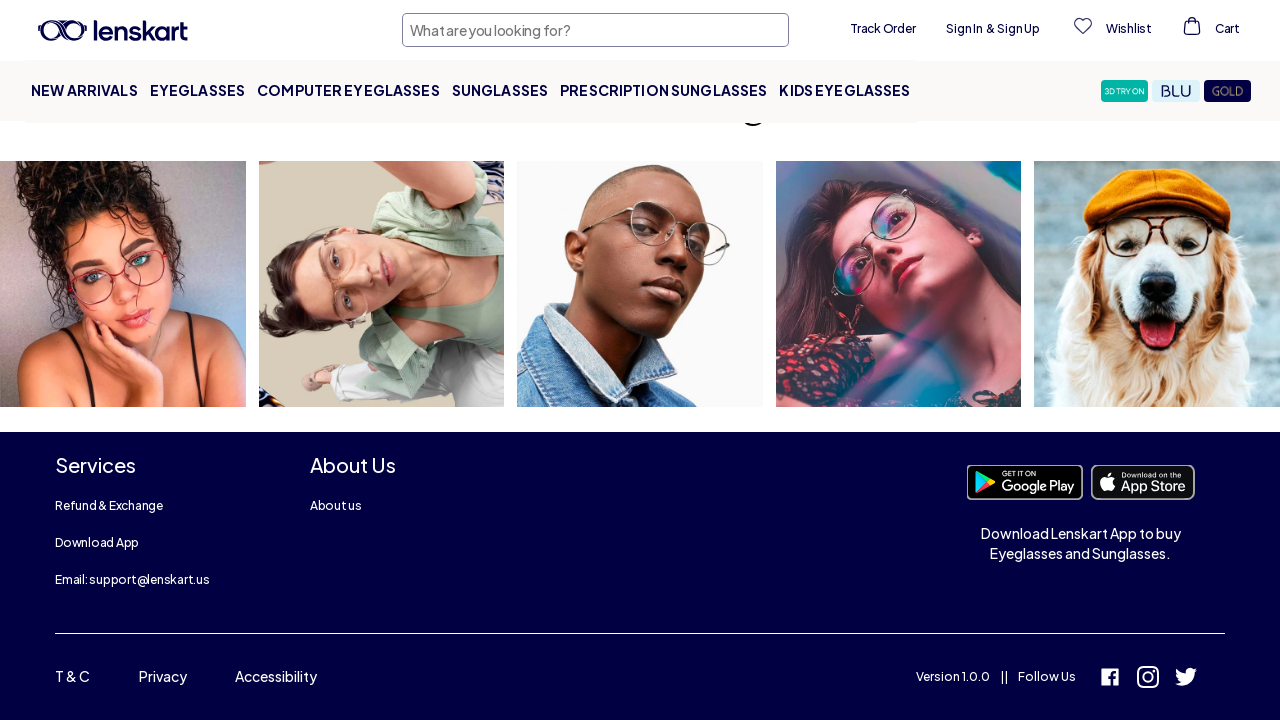

Clicked on Twitter social media link to follow Lenskart at (1186, 679) on a[href*='twitter']
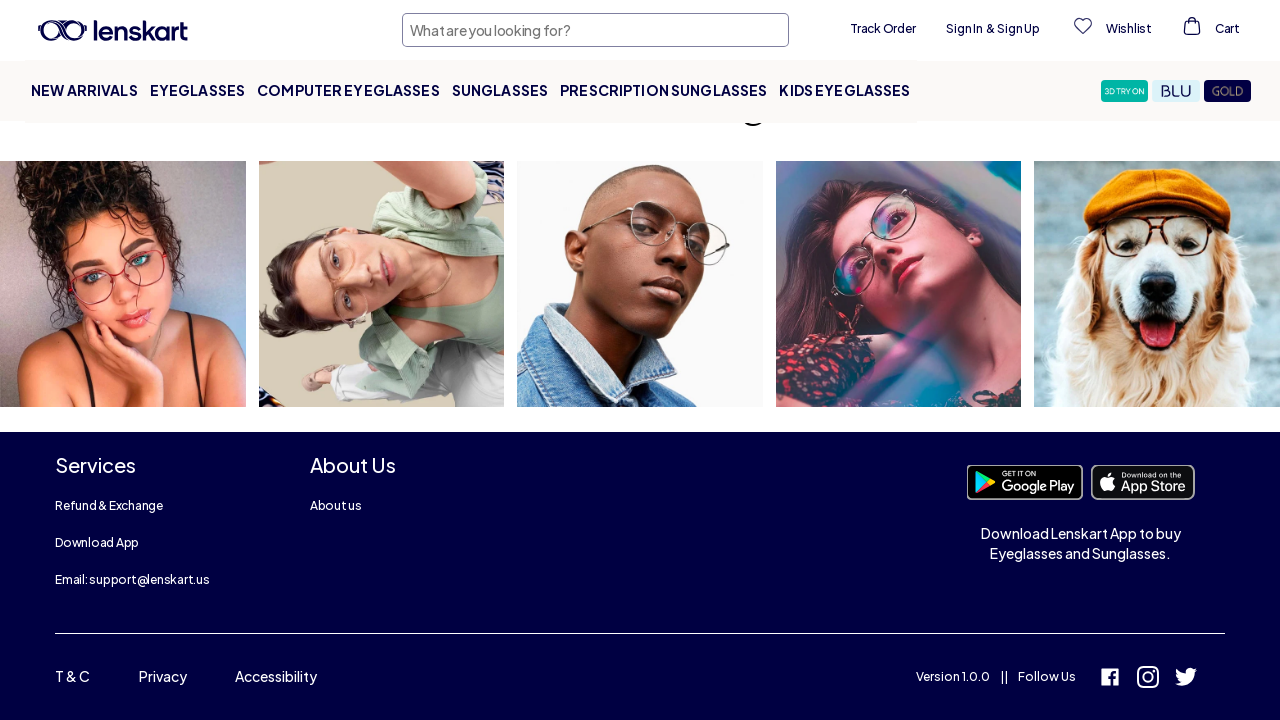

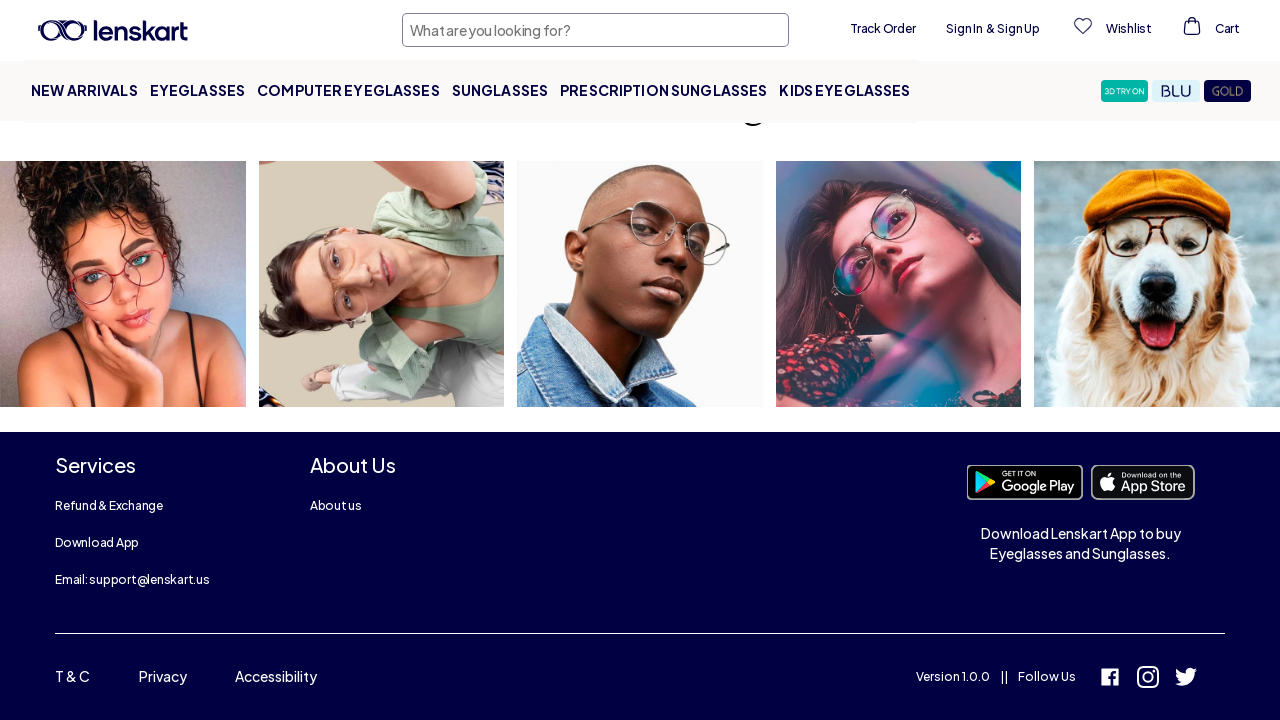